Tests alert handling by clicking a button to trigger an alert popup and then accepting/dismissing the alert

Starting URL: https://www.leafground.com/alert.xhtml

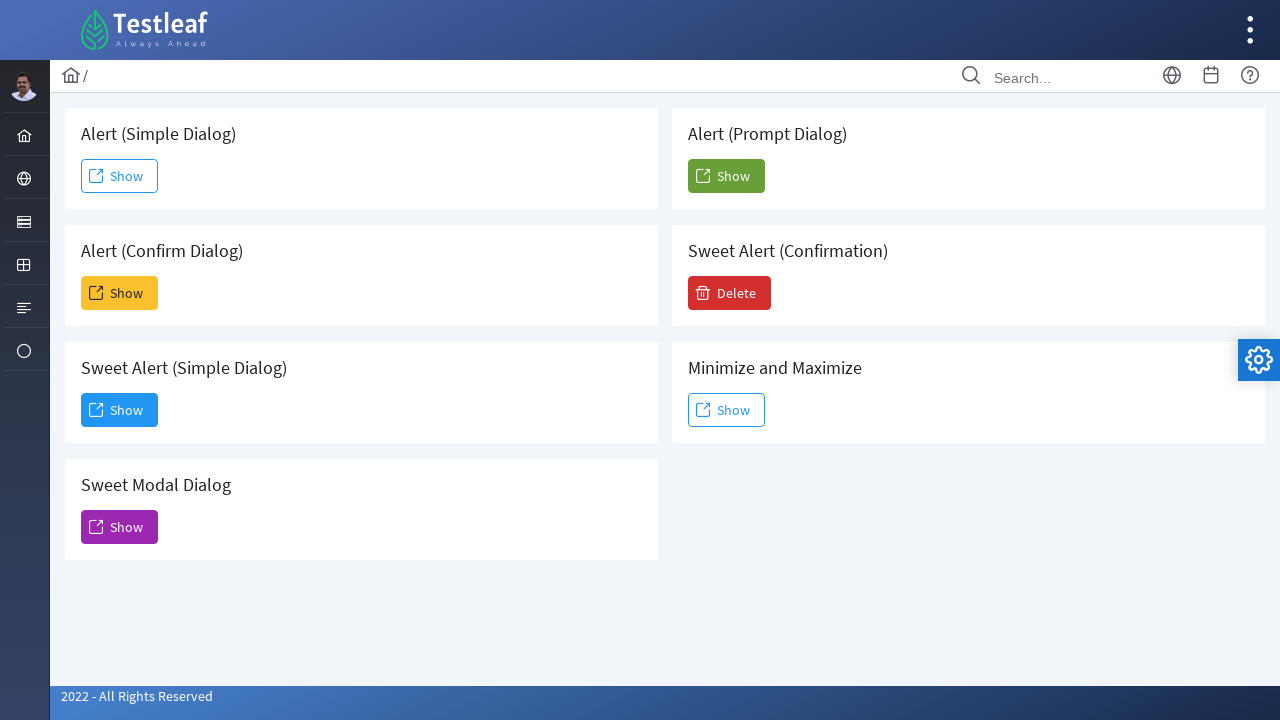

Navigated to alert test page
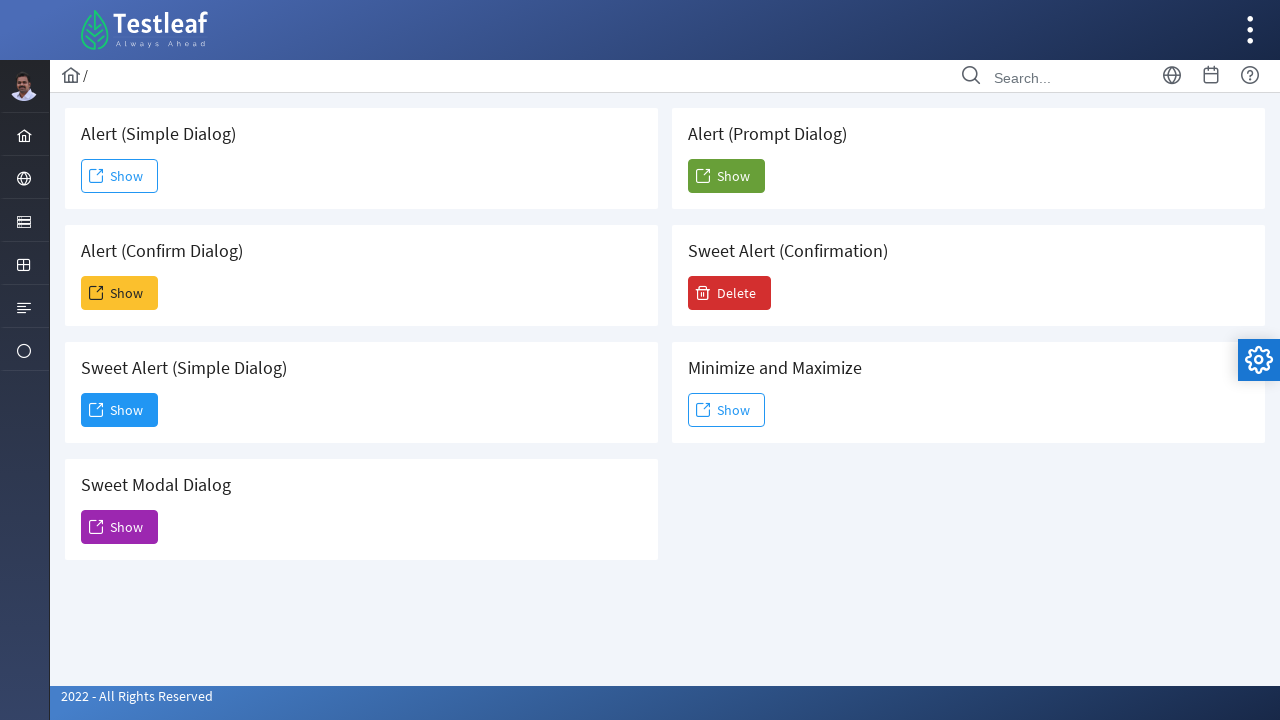

Clicked 'Show' button to trigger alert popup at (120, 176) on xpath=//span[text()='Show']
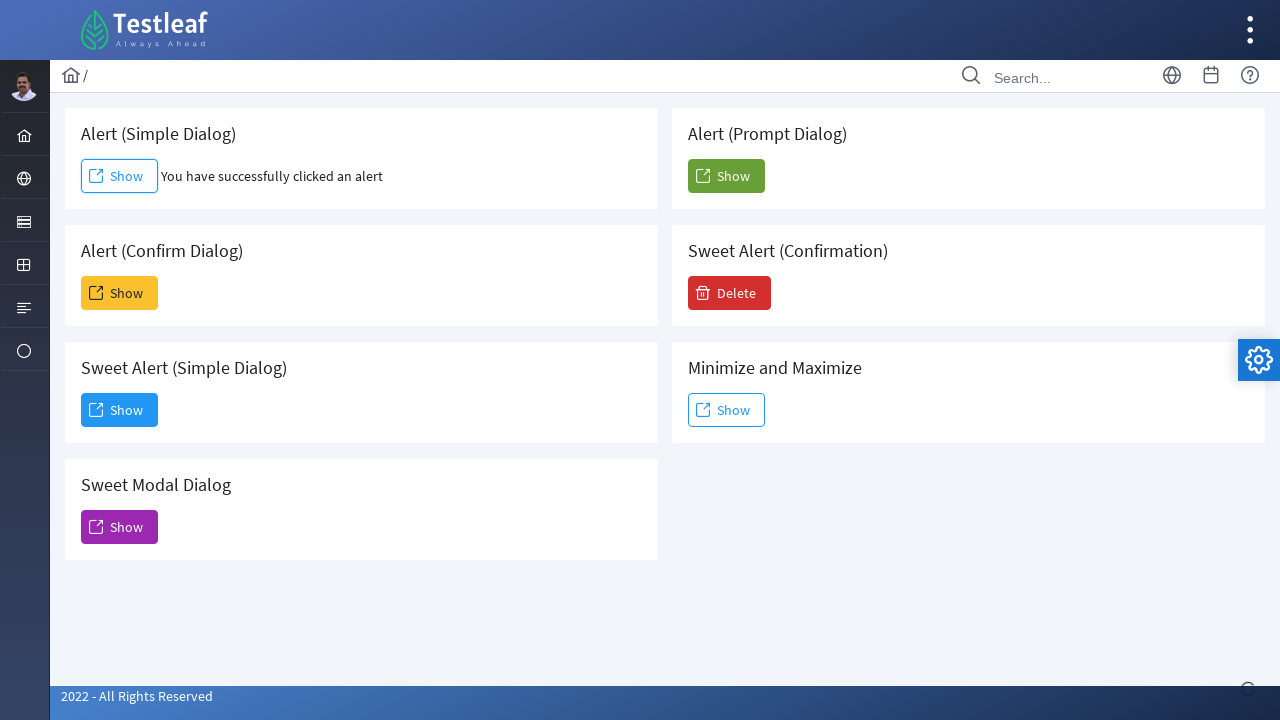

Set up alert dialog handler to accept alerts
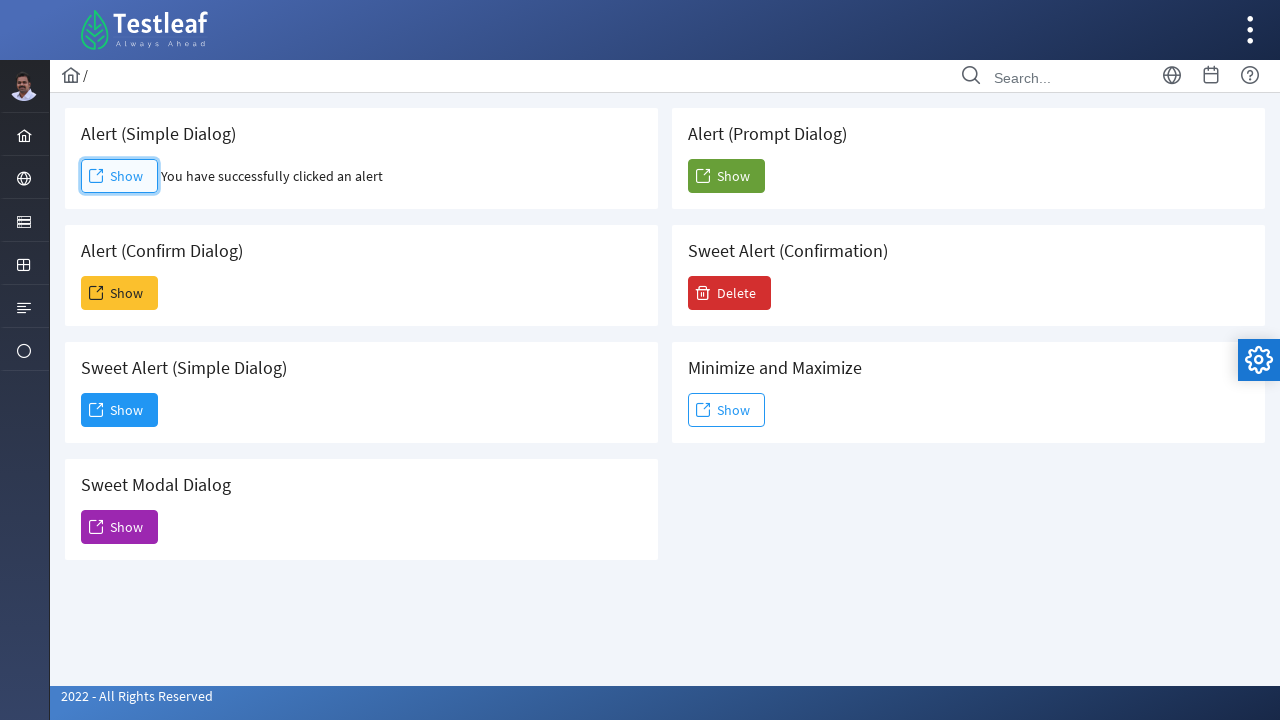

Waited for alert to appear
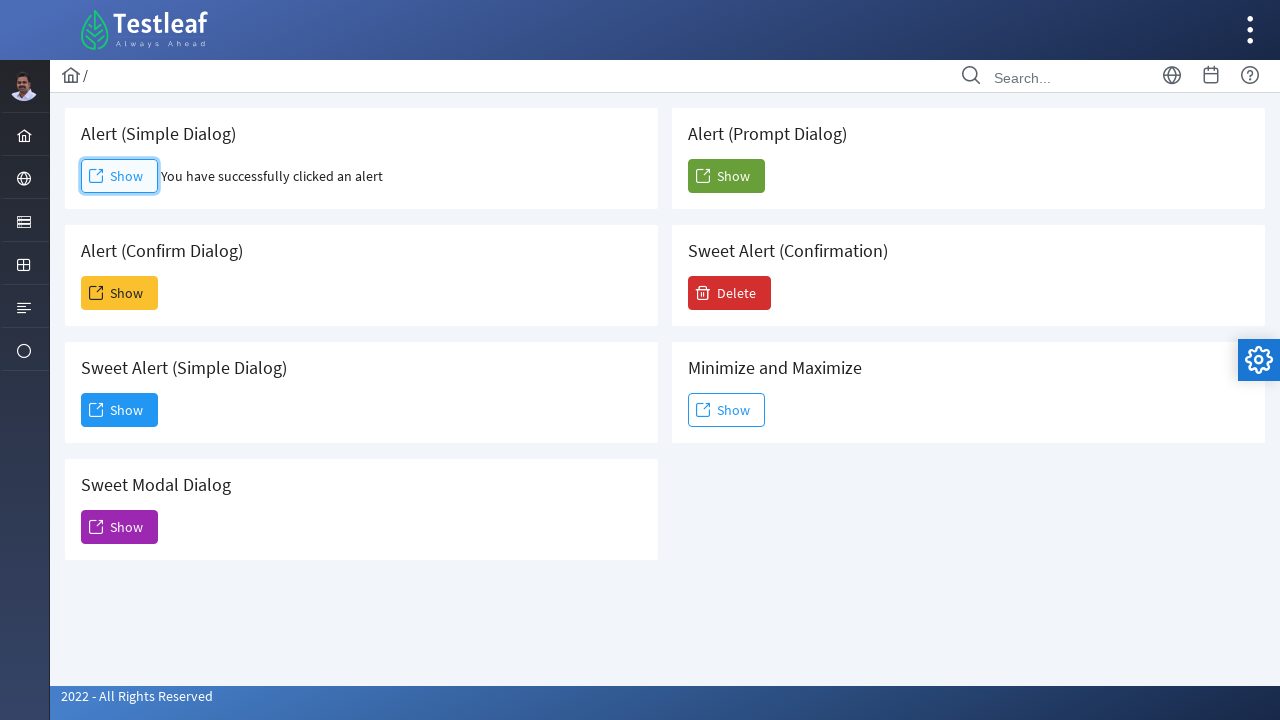

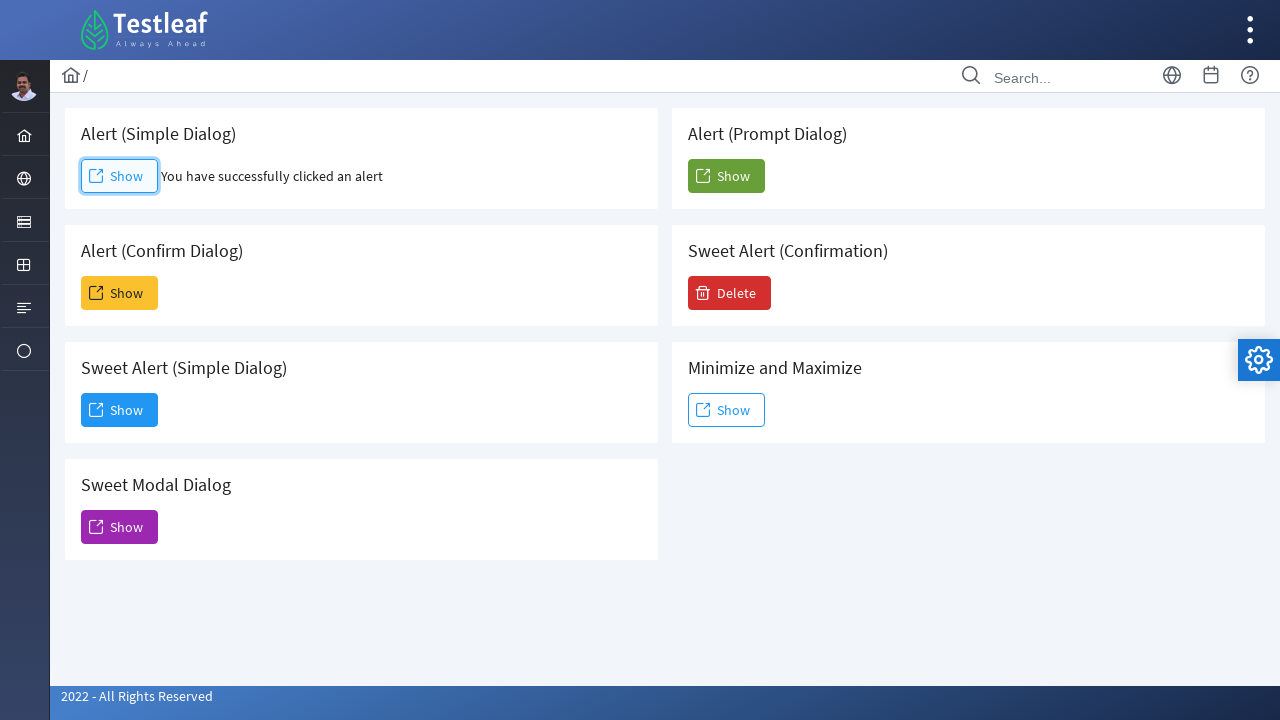